Tests adding multiple todo items to a TodoMVC application and marks one item as complete by toggling its checkbox.

Starting URL: https://demo.playwright.dev/todomvc/#/

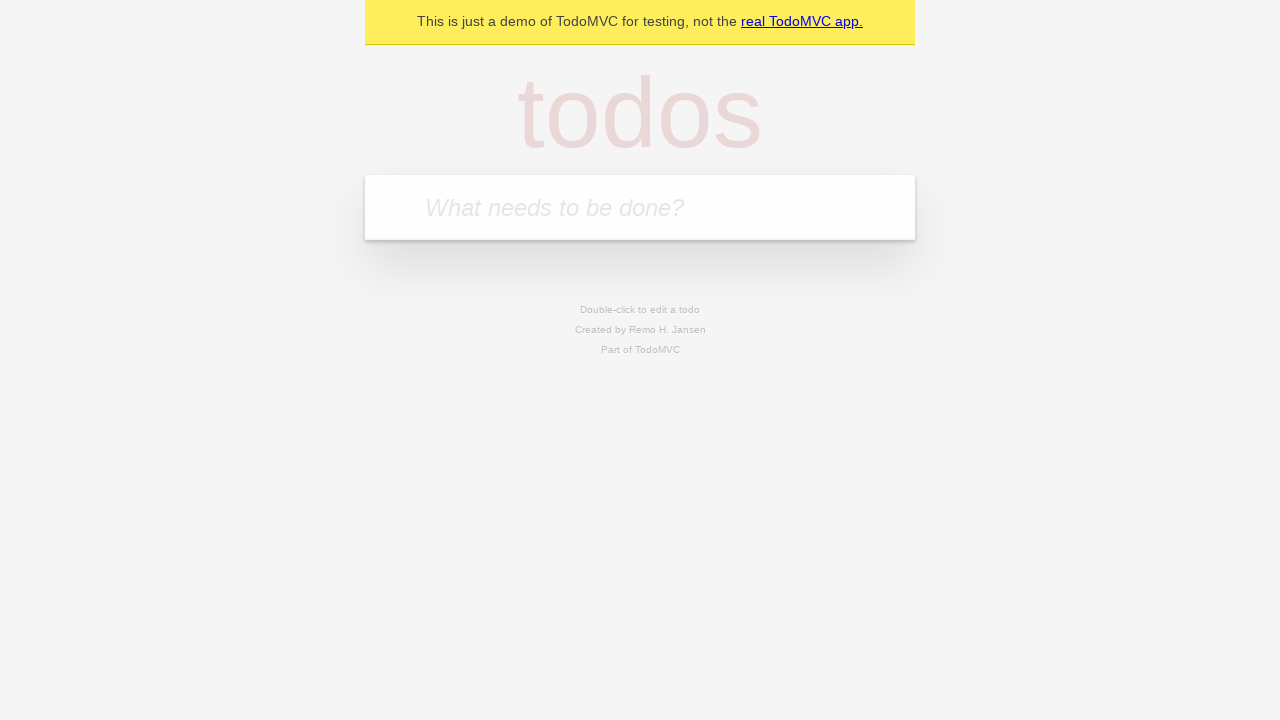

Clicked on todo input field at (640, 207) on internal:attr=[placeholder="What needs to be done?"i]
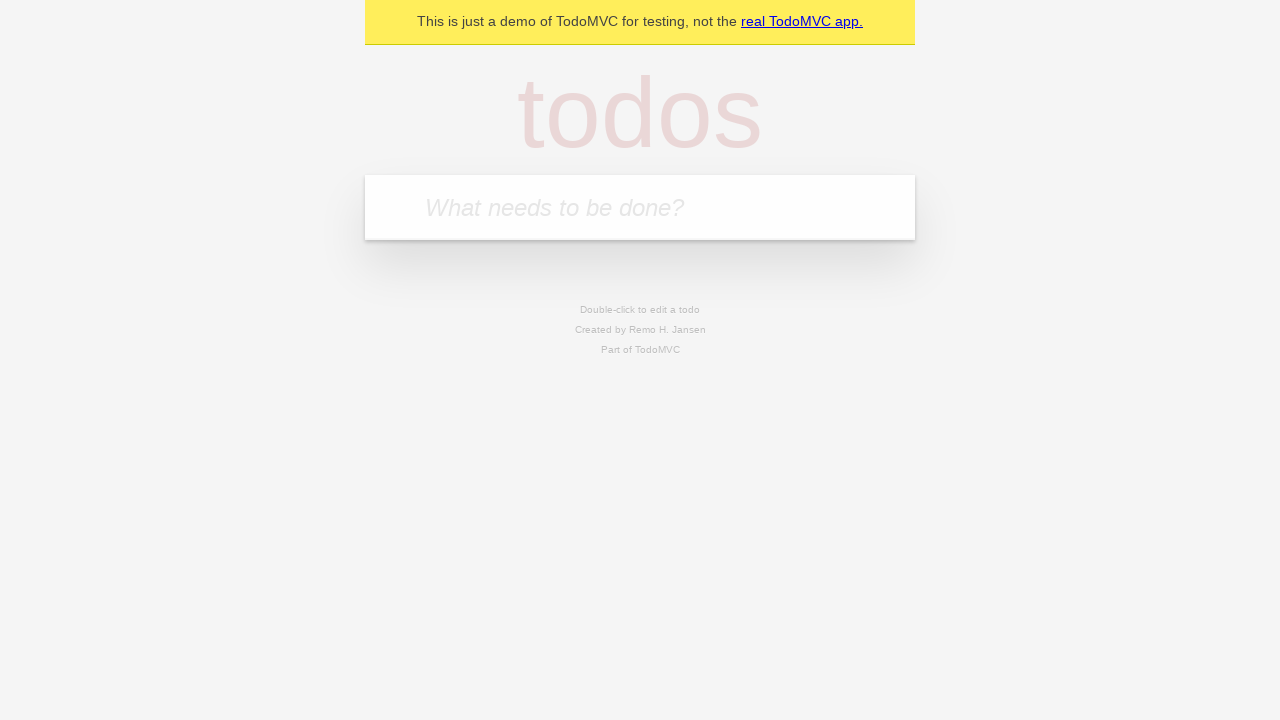

Filled input field with 'first task' on internal:attr=[placeholder="What needs to be done?"i]
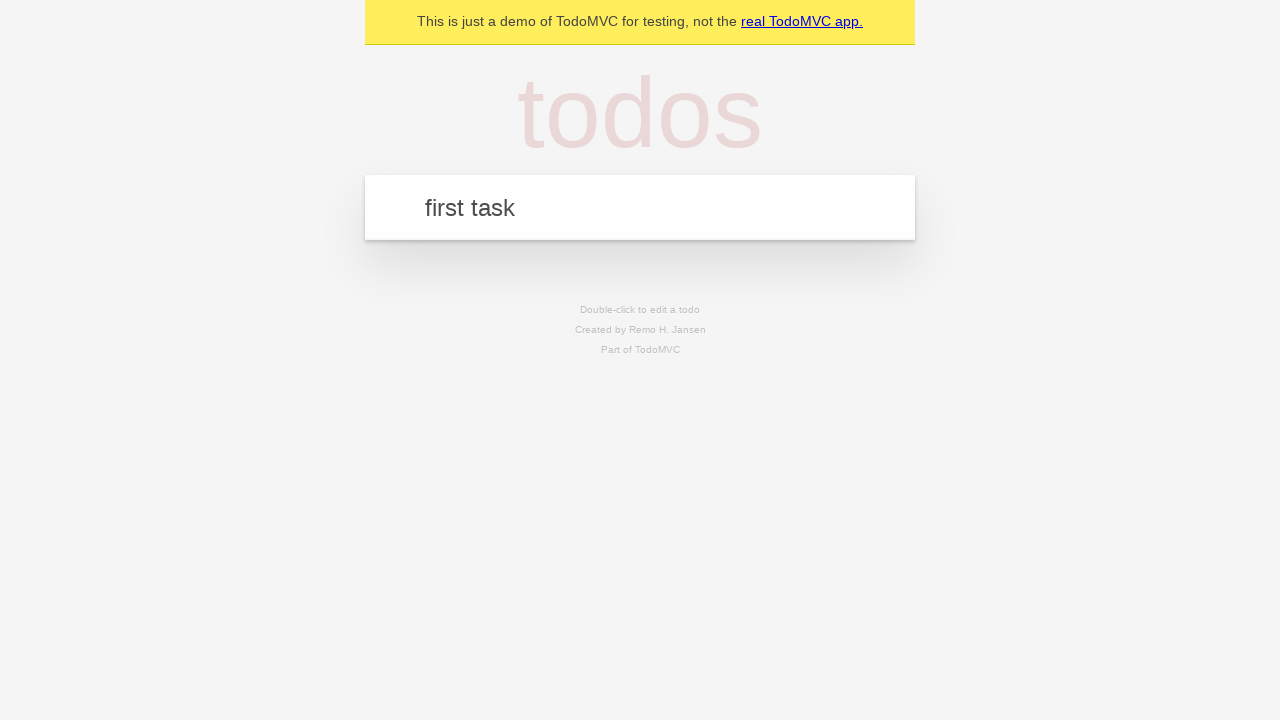

Pressed Enter to add first task on internal:attr=[placeholder="What needs to be done?"i]
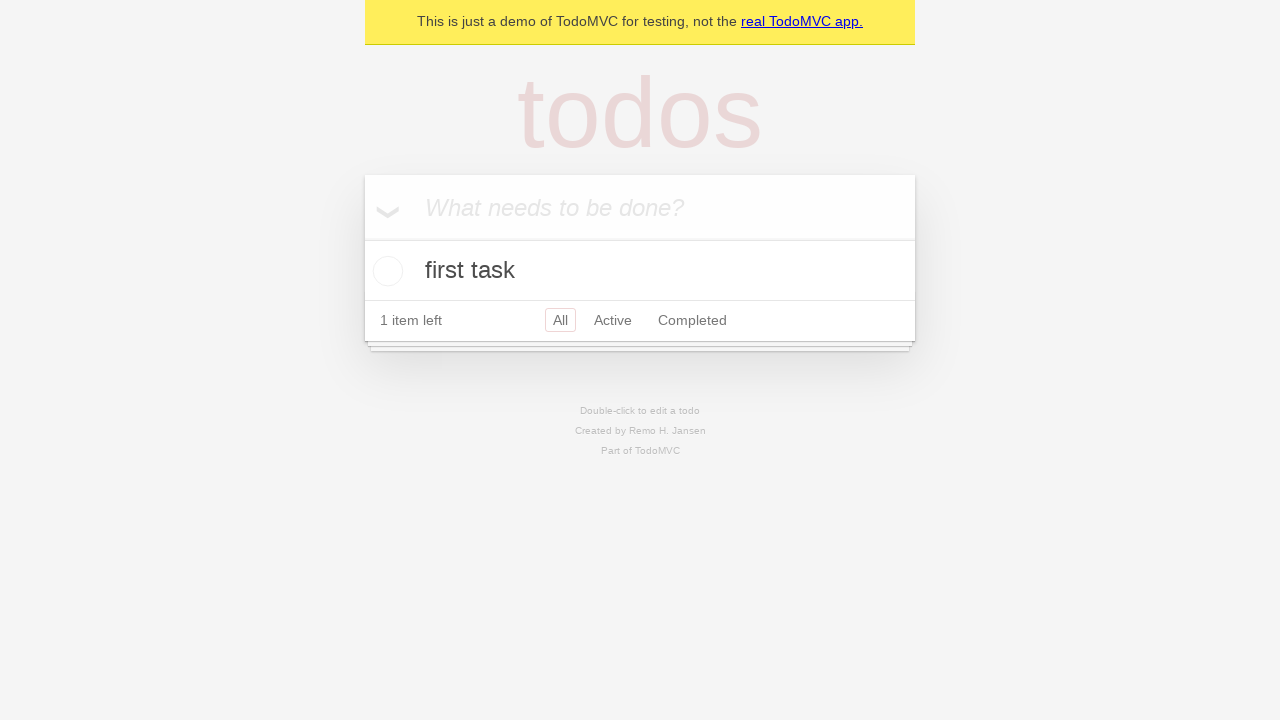

Filled input field with 'second task' on internal:attr=[placeholder="What needs to be done?"i]
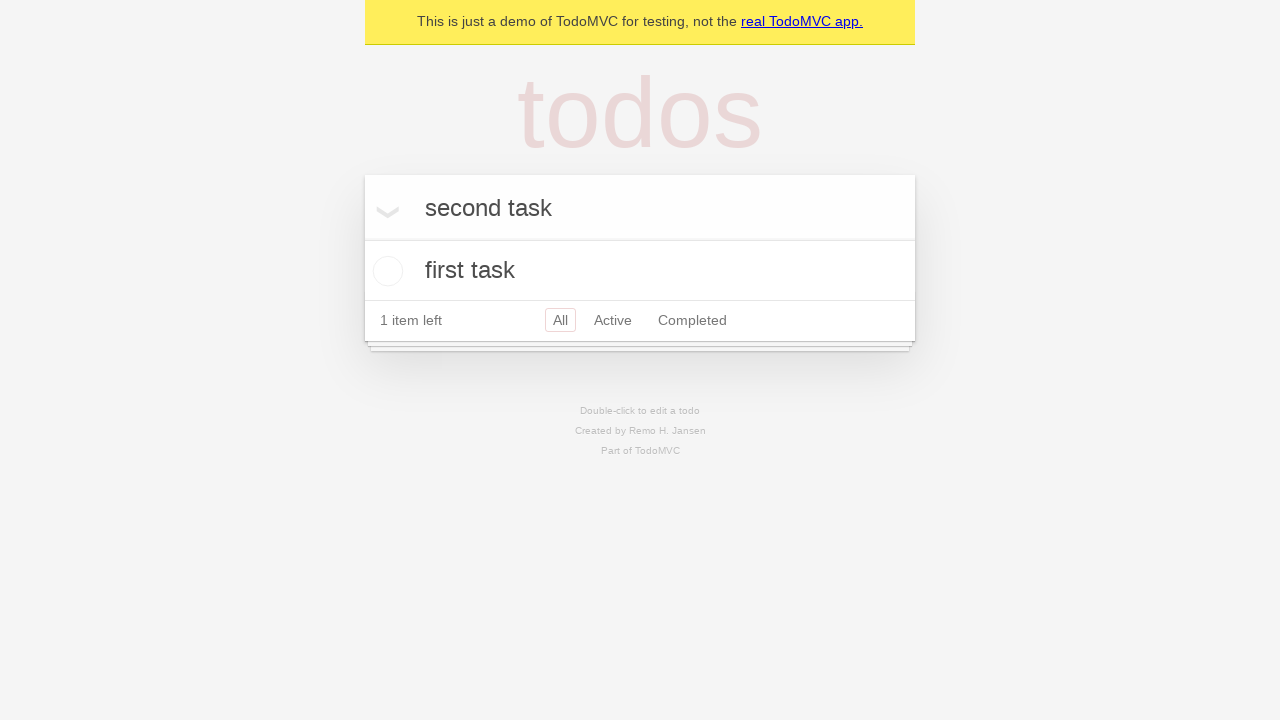

Pressed Enter to add second task on internal:attr=[placeholder="What needs to be done?"i]
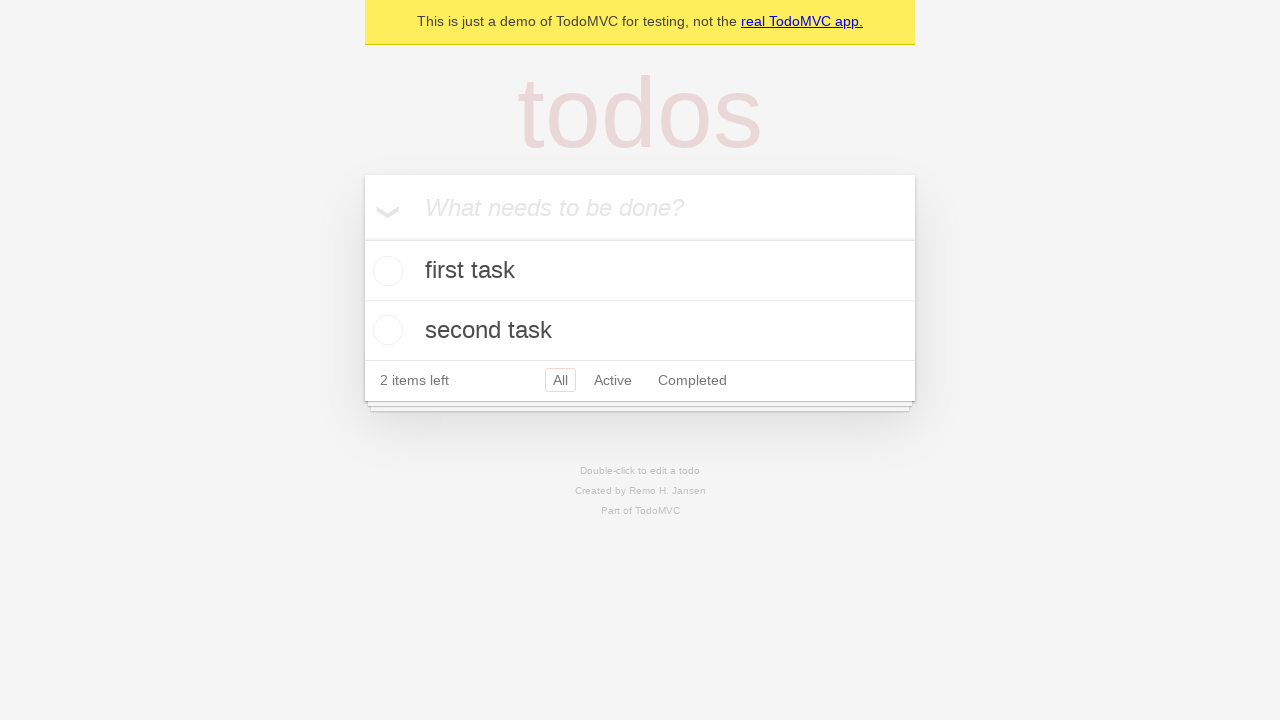

Filled input field with 'third task' on internal:attr=[placeholder="What needs to be done?"i]
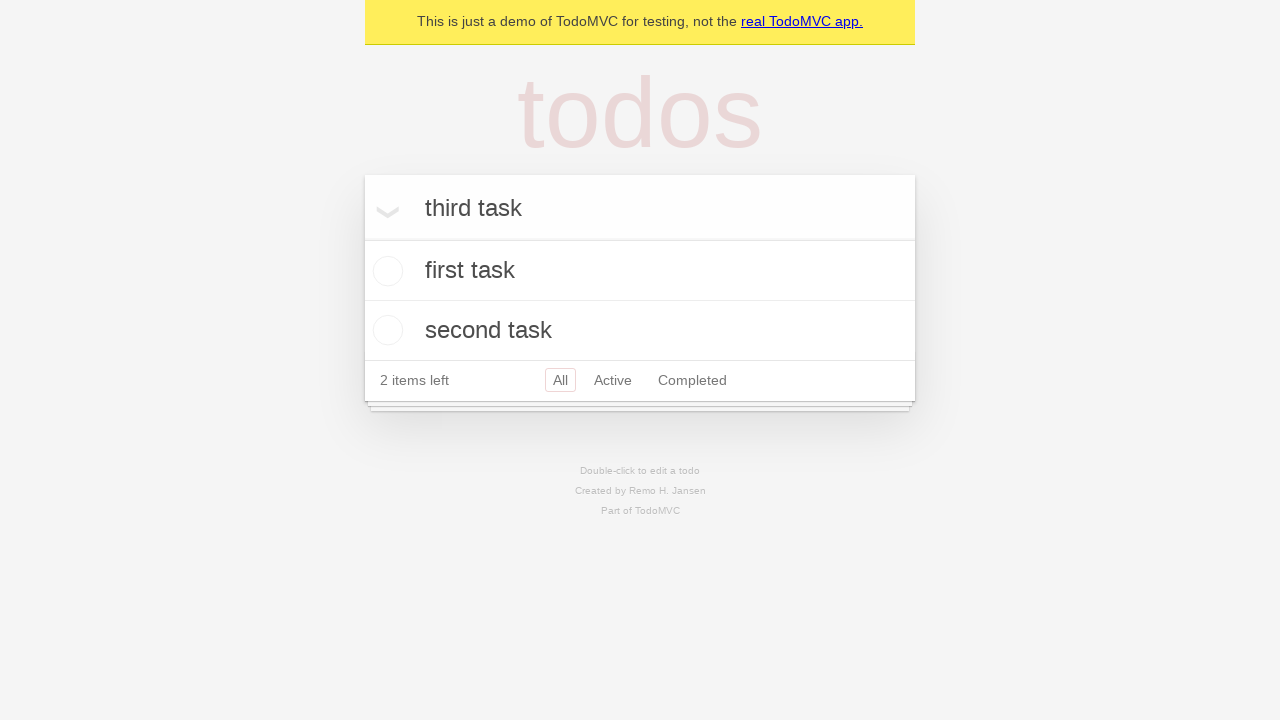

Pressed Enter to add third task on internal:attr=[placeholder="What needs to be done?"i]
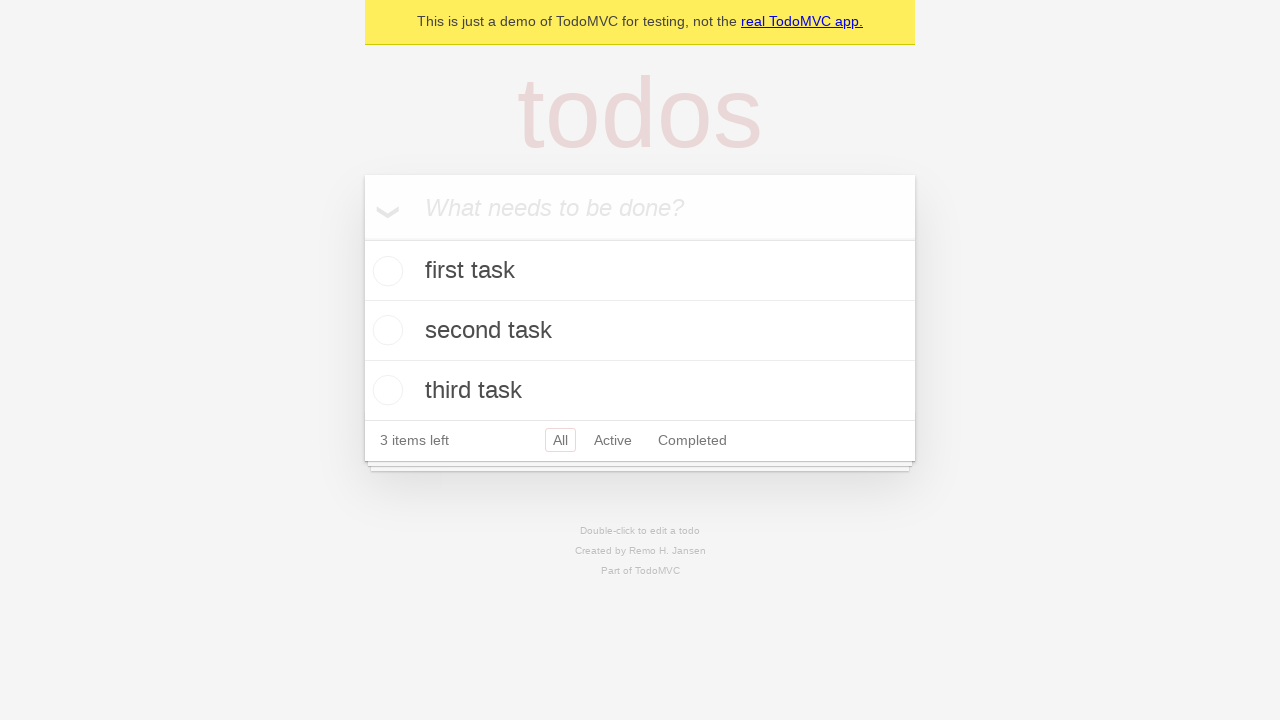

Marked 'second task' as complete by toggling its checkbox at (385, 330) on li >> internal:has-text="second task"i >> internal:label="Toggle Todo"i
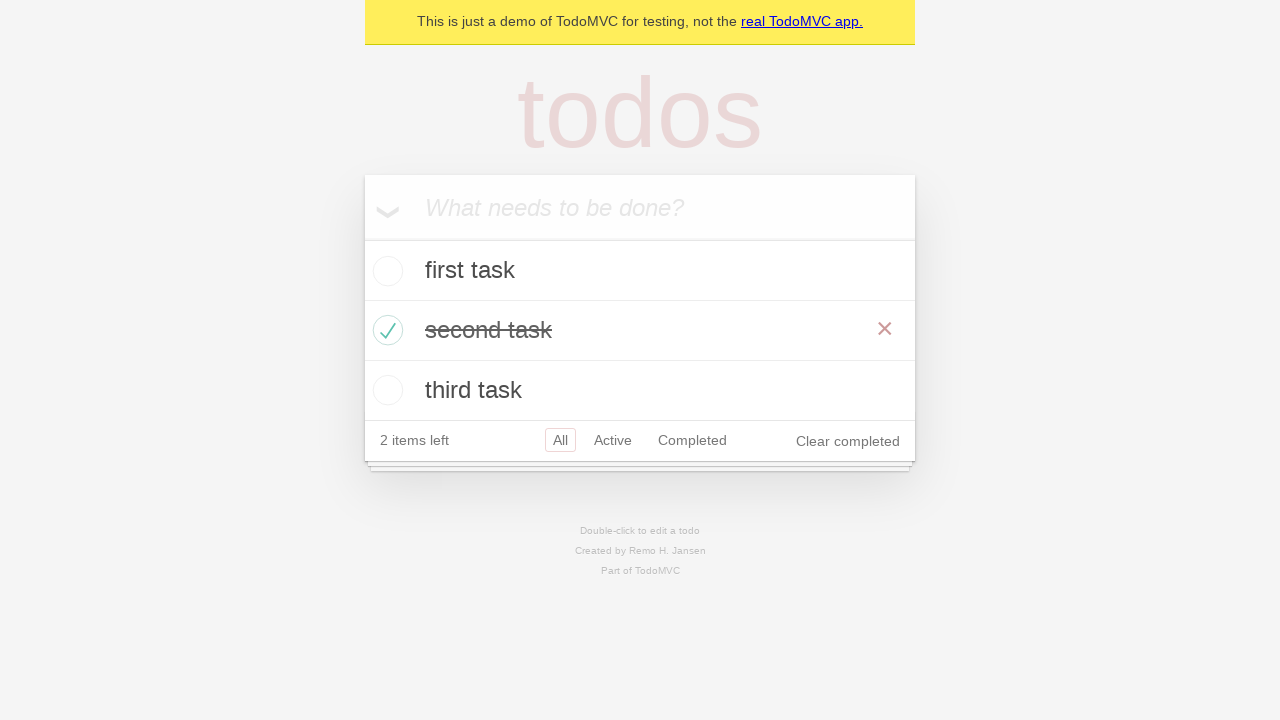

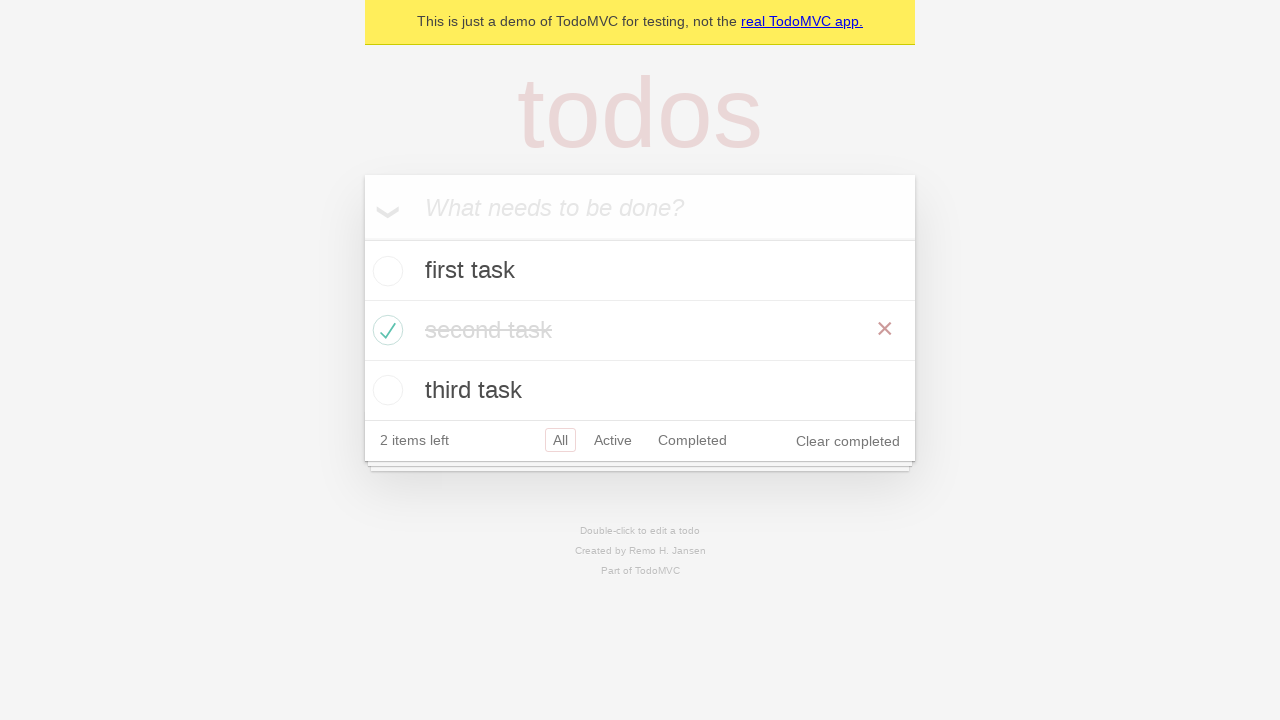